Tests email submission form on CHADD website by filling email field and clicking submit button

Starting URL: https://chadd.org/for-adults/overview/

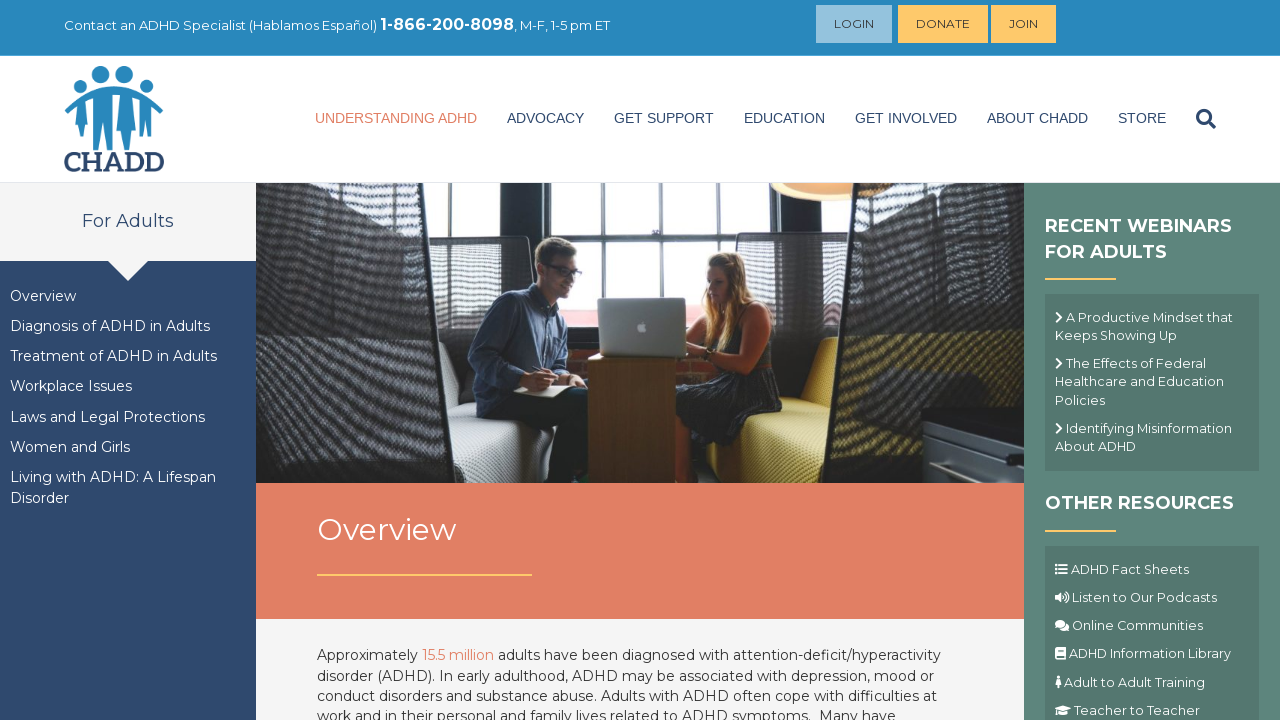

Filled email field with 'testuser2024@example.com' on input[name='EMAIL']
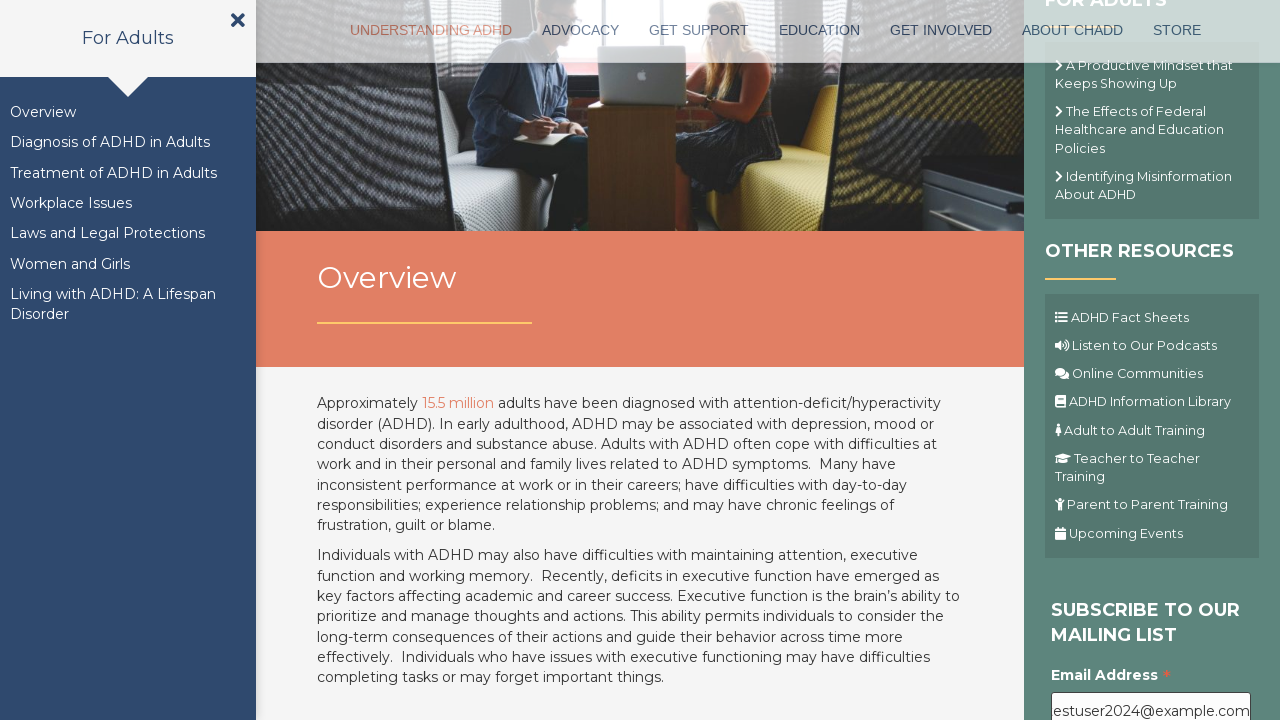

Clicked submit button to submit email form at (1111, 361) on .button
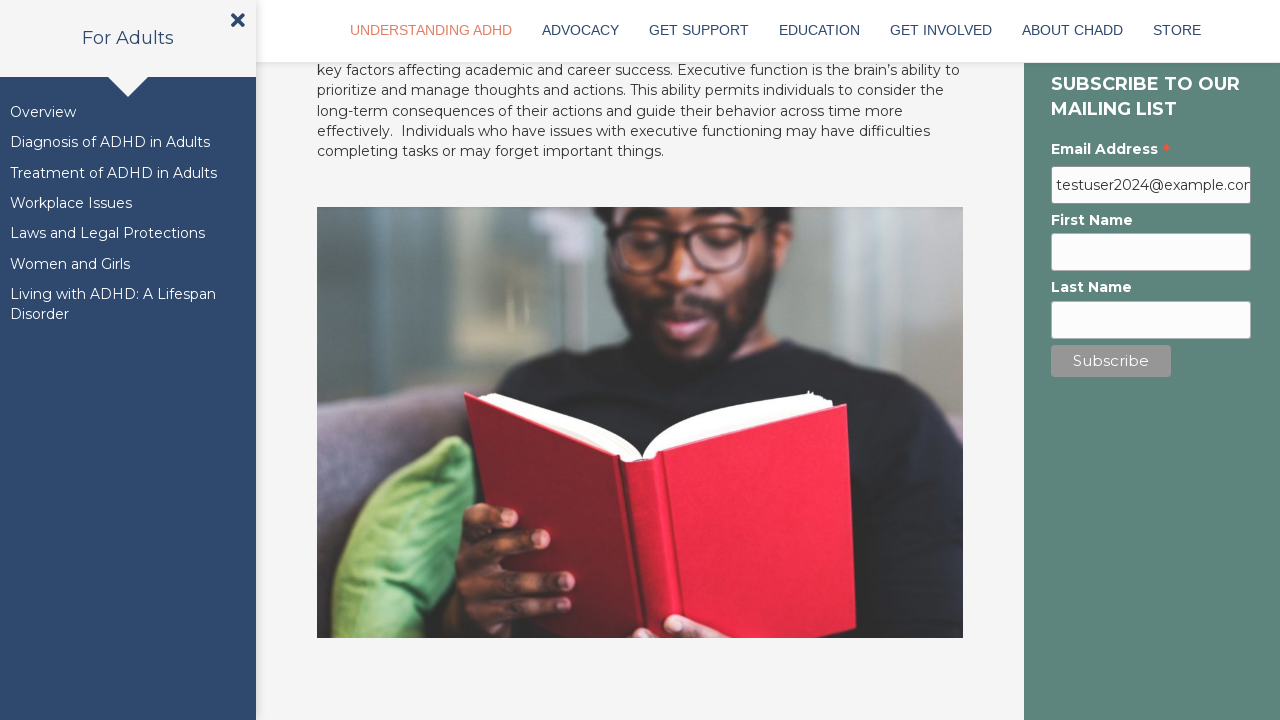

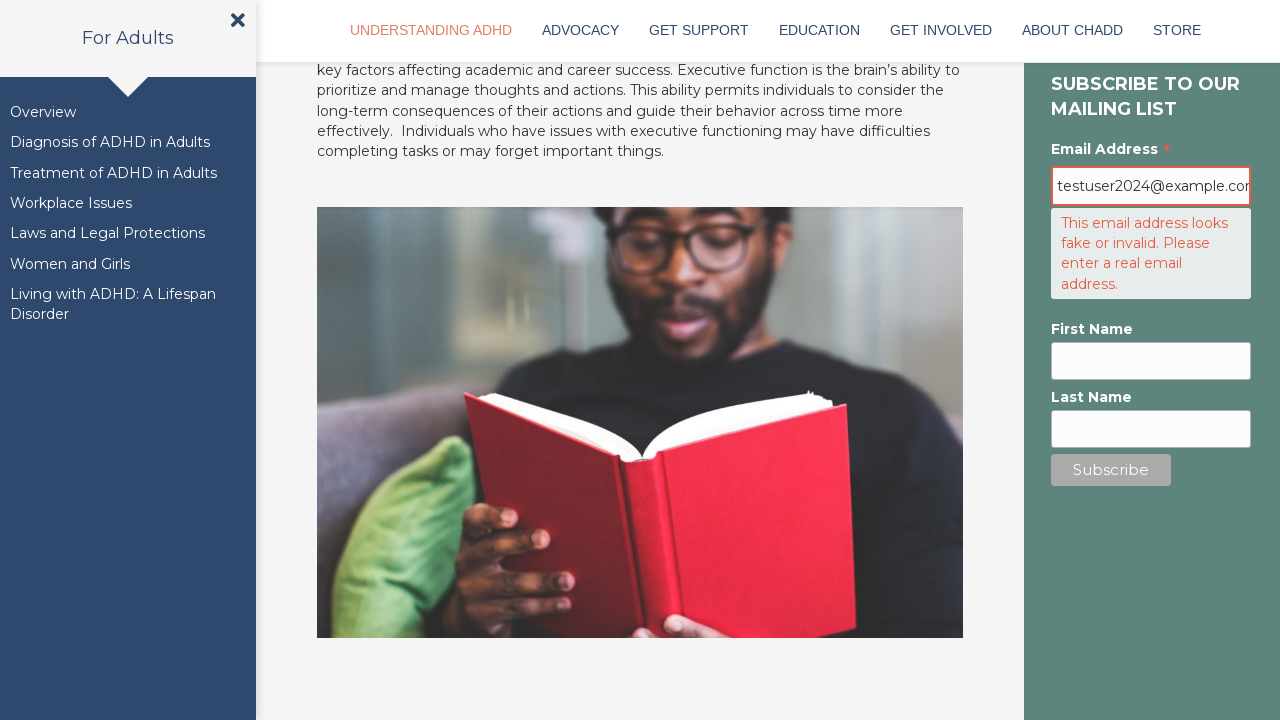